Tests dynamic content loading by clicking a start button and waiting for "Hello World!" text to appear on the page

Starting URL: https://the-internet.herokuapp.com/dynamic_loading/1

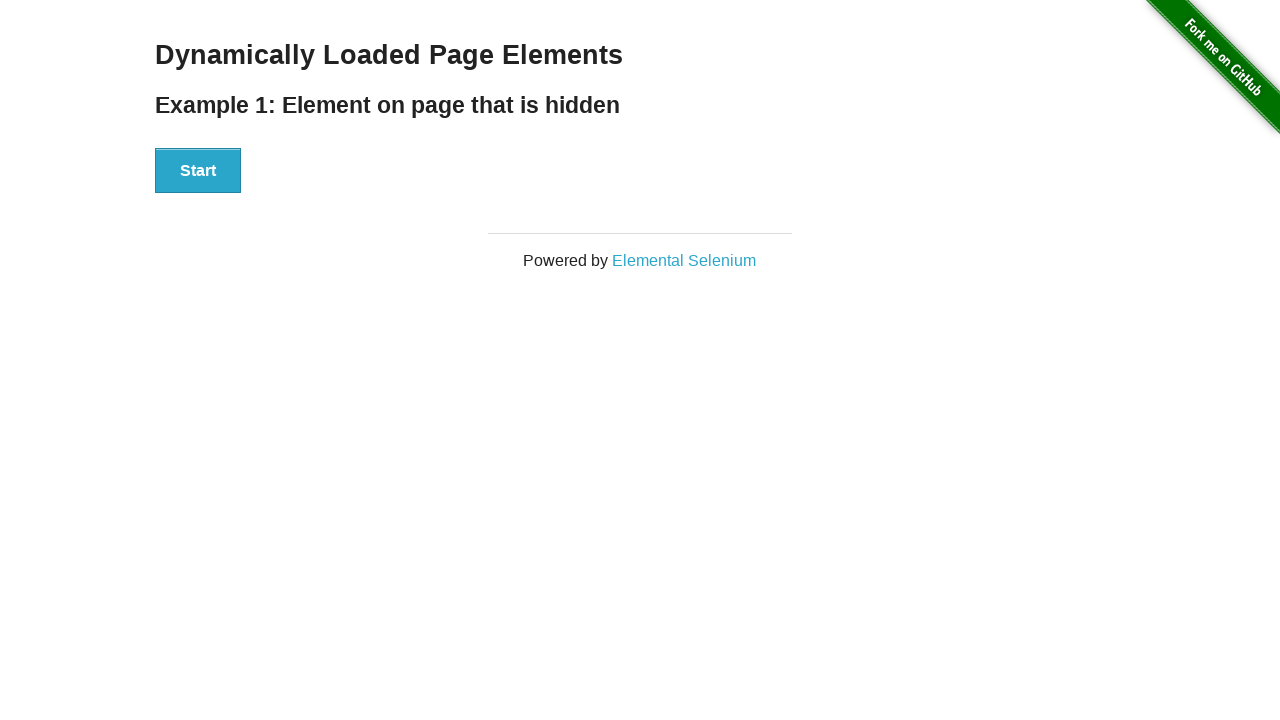

Clicked start button to trigger dynamic content loading at (198, 171) on xpath=//div[@id='start']//button
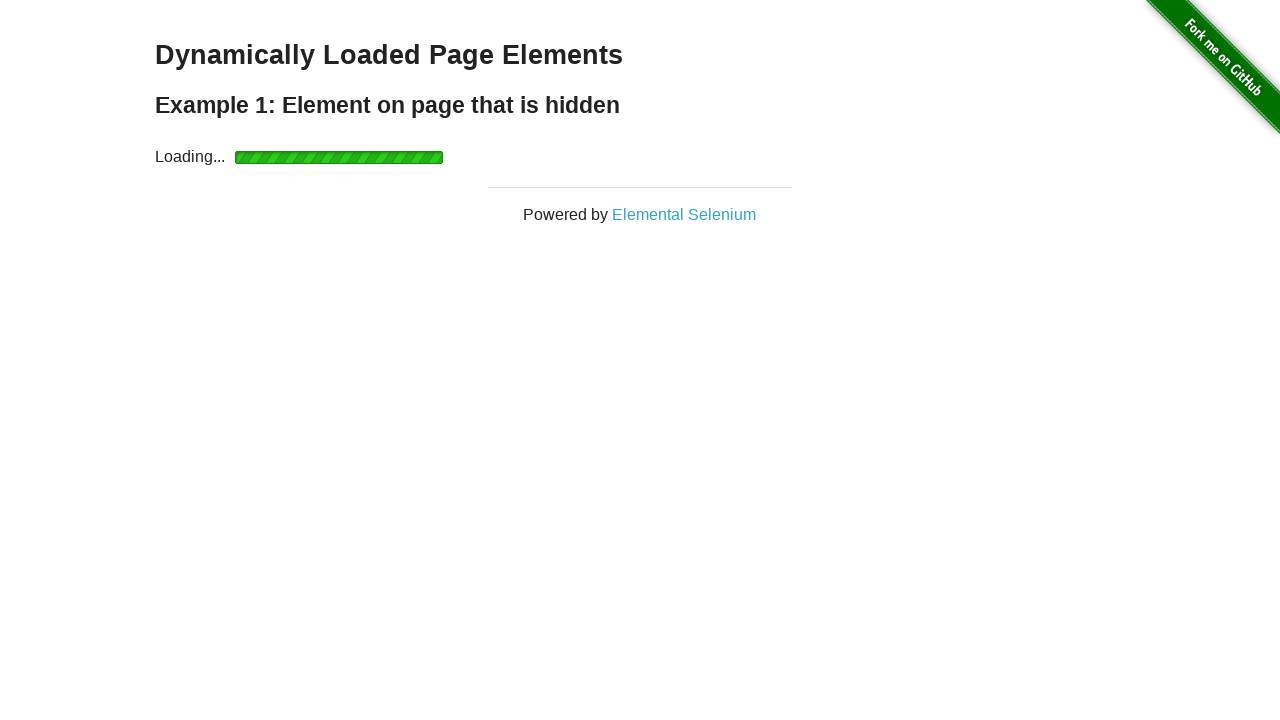

Verified 'Hello World!' text appeared after dynamic loading completed
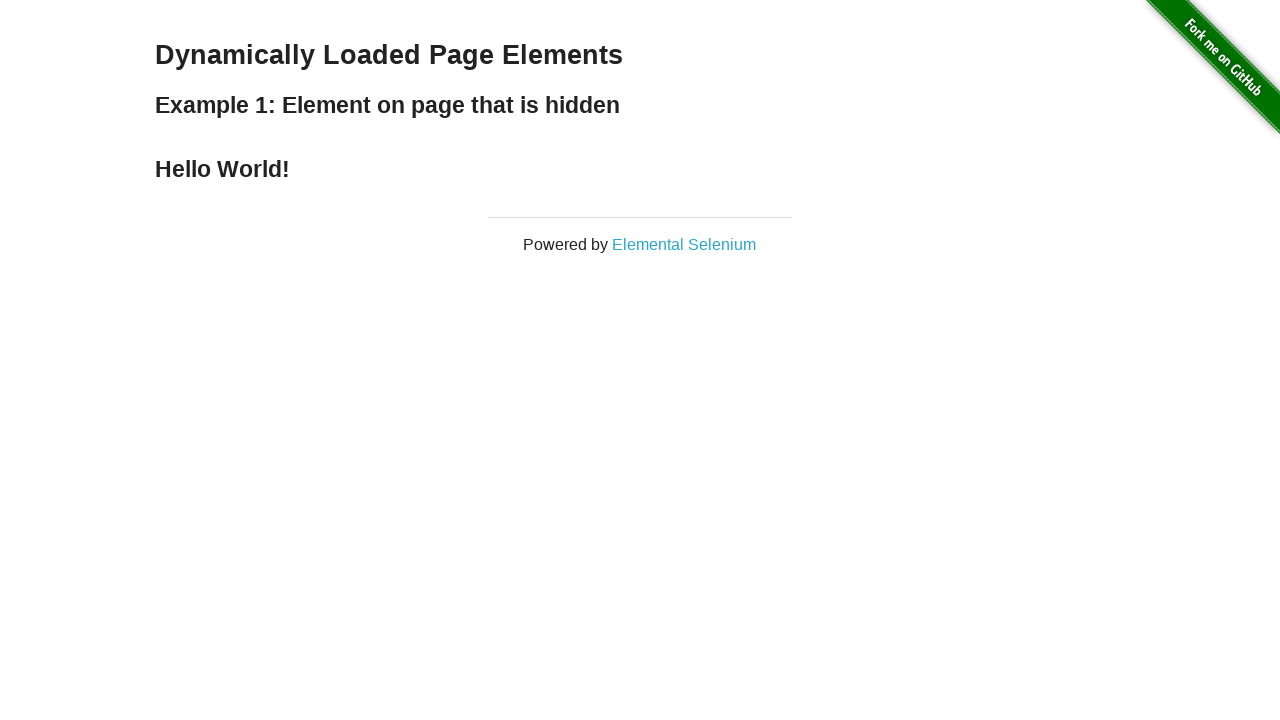

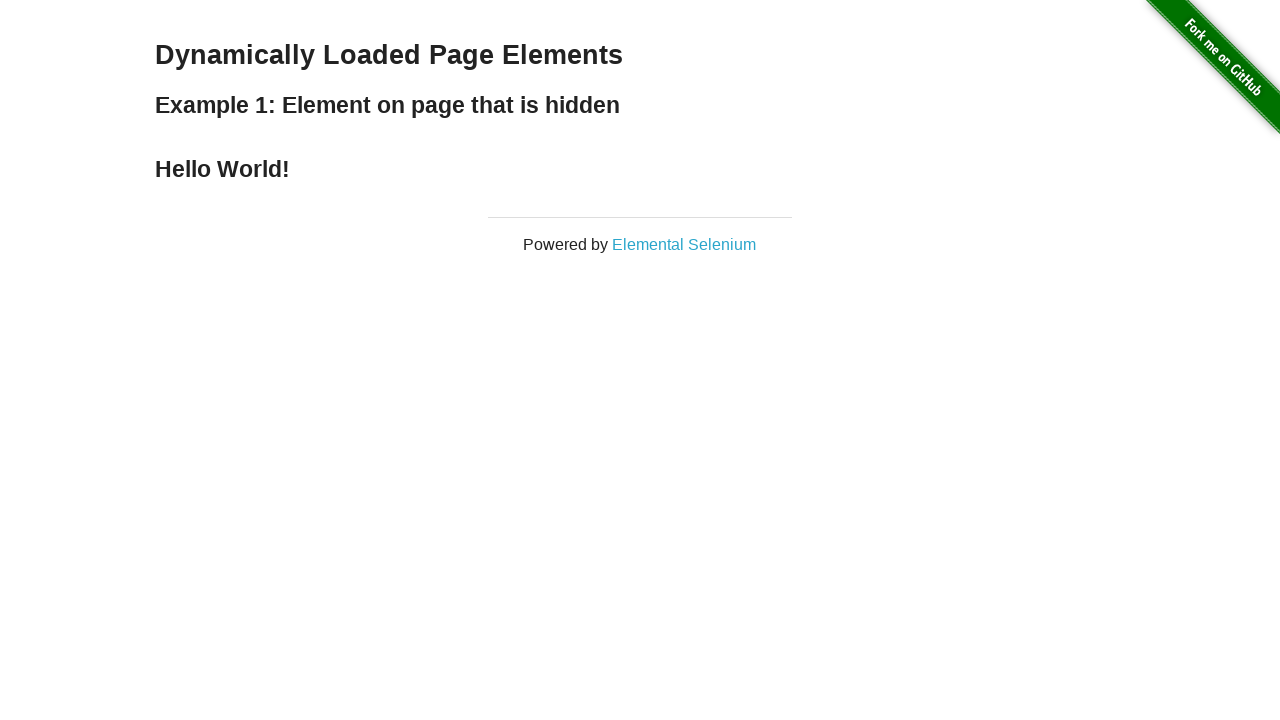